Tests basic interactions on syntaxprojects.com by clicking a button, clicking a list item, and entering text in a message input field

Starting URL: http://syntaxprojects.com/

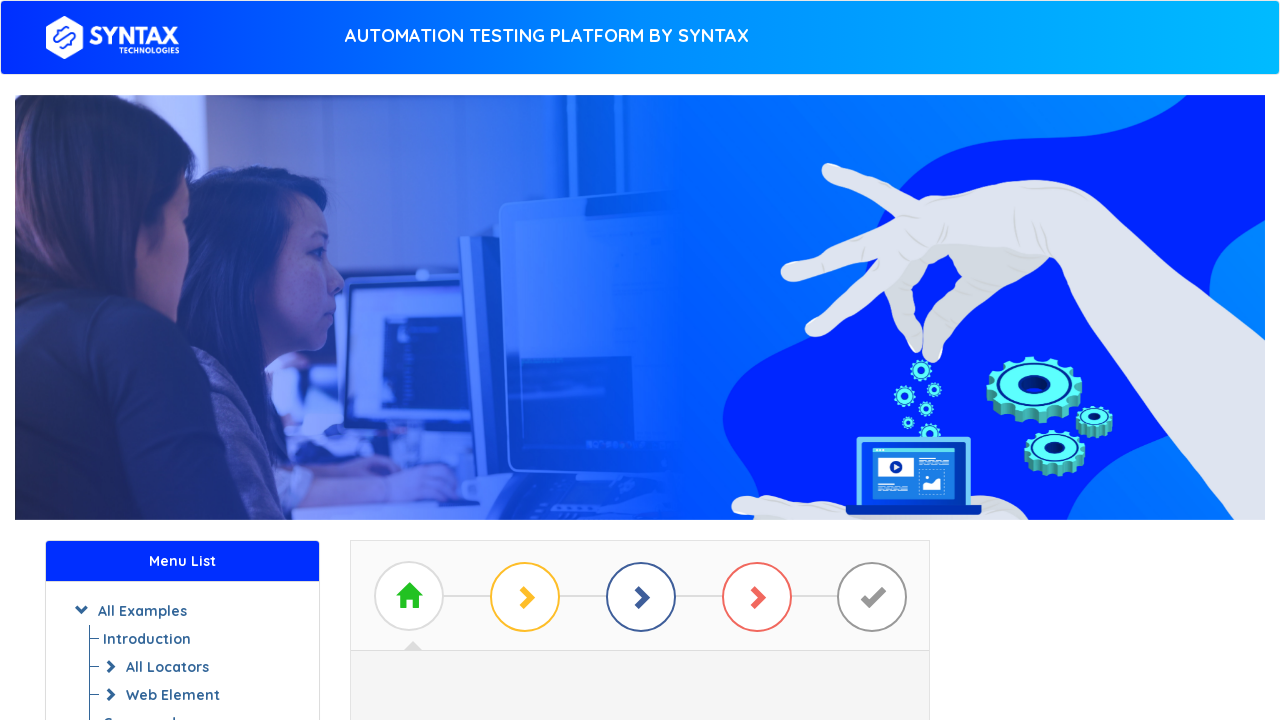

Clicked on the basic example button at (640, 372) on a#btn_basic_example
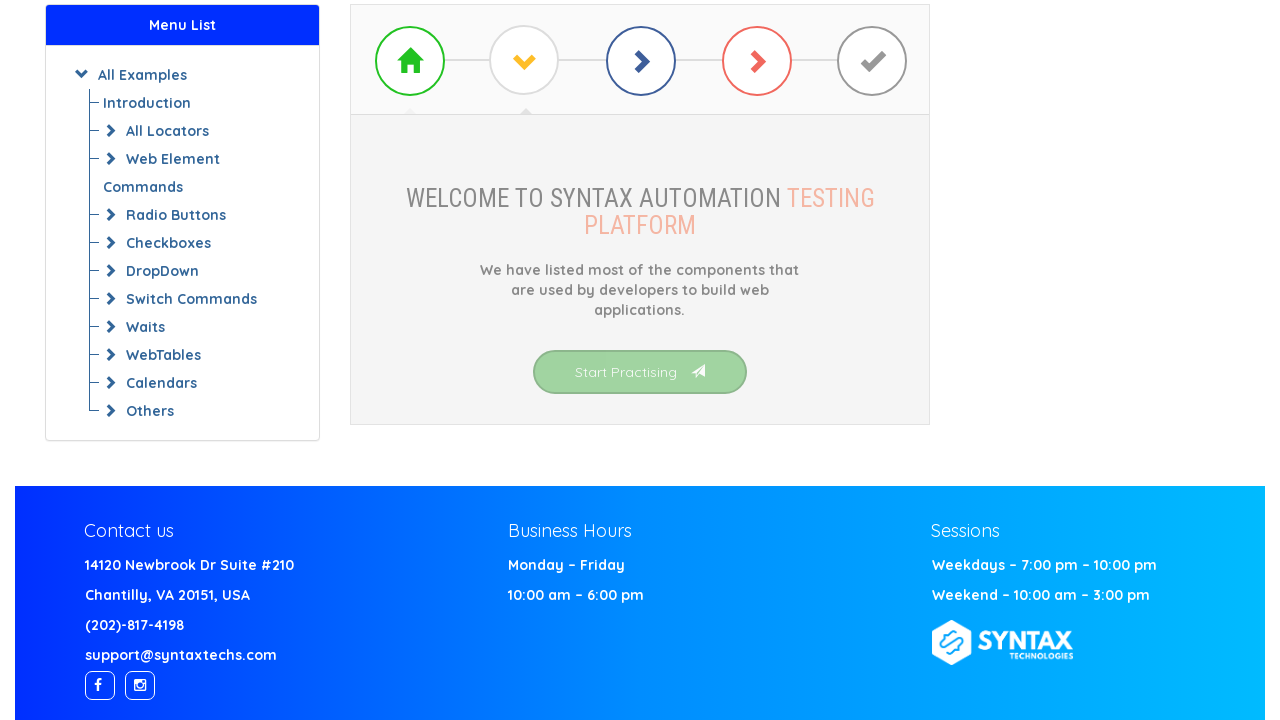

Waited 1 second for navigation
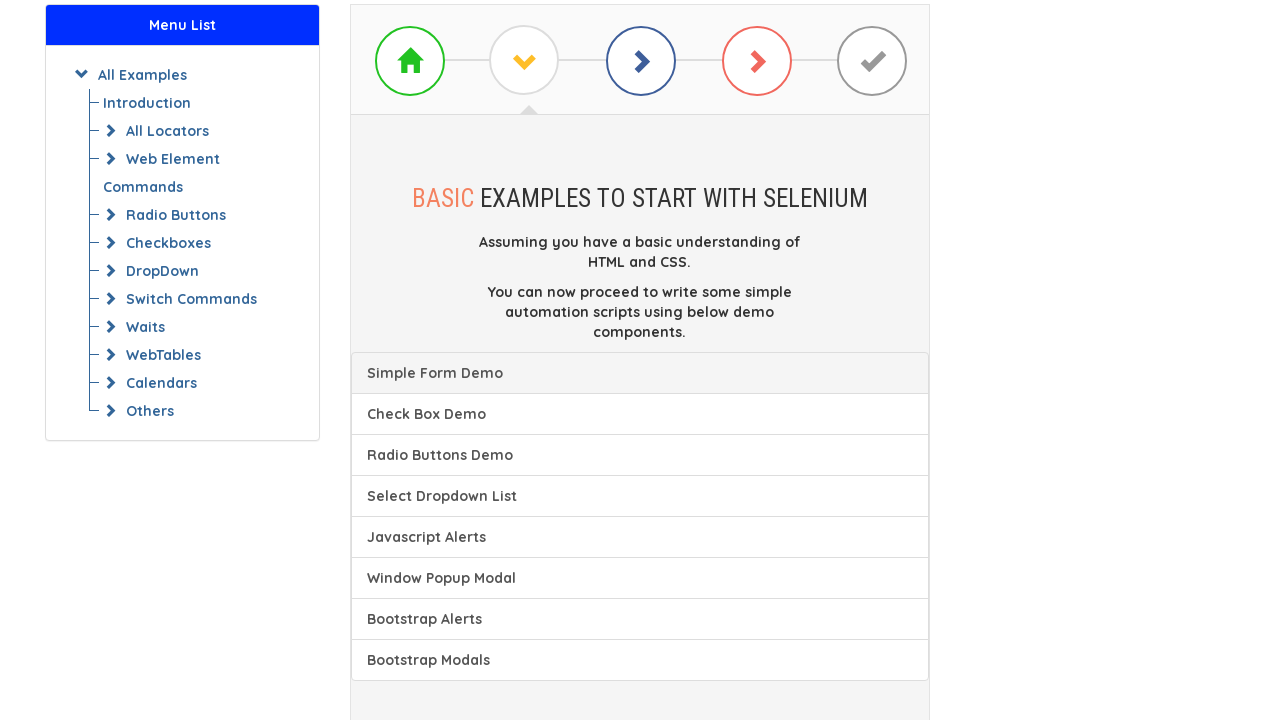

Clicked on list item at (640, 373) on a[class^='list']
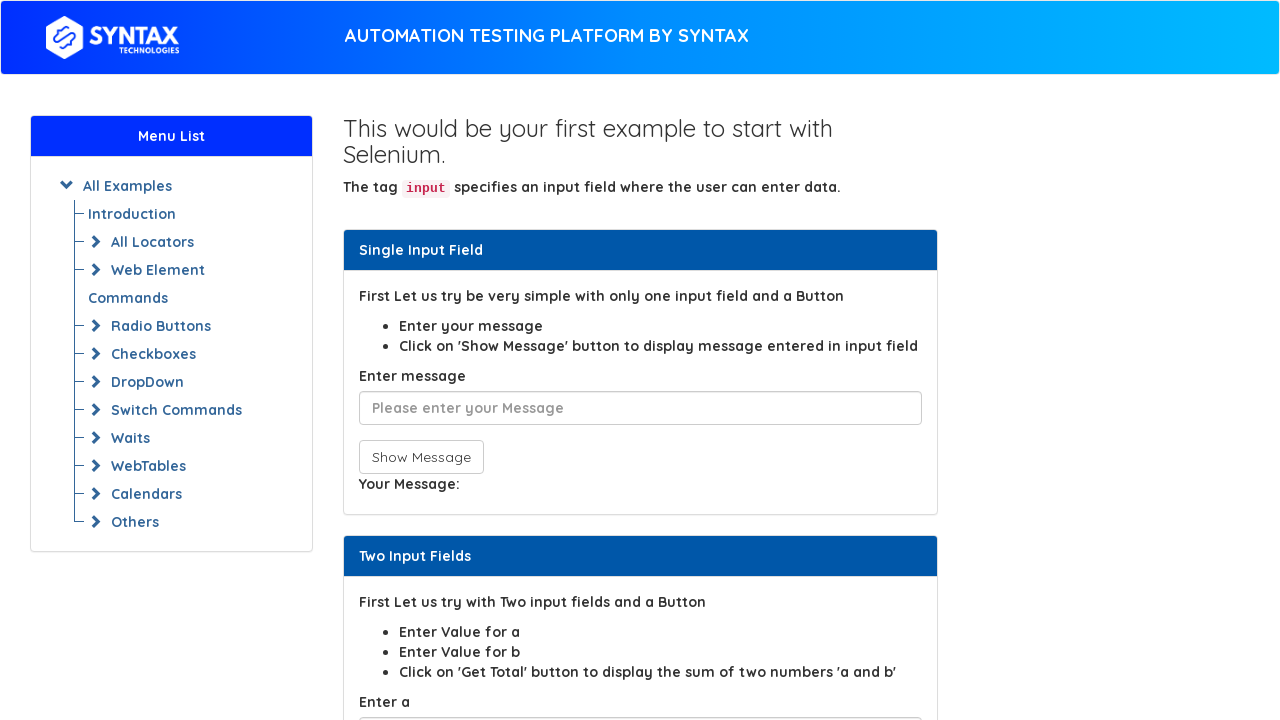

Waited 1 second before entering message
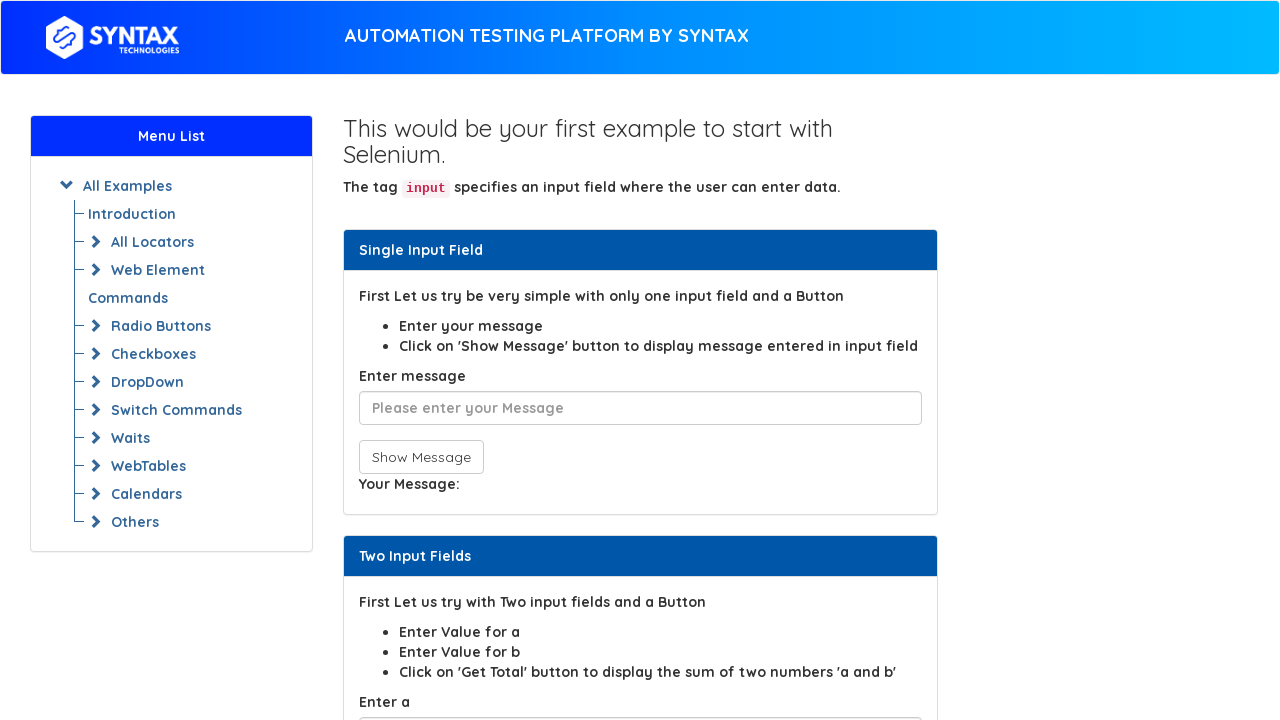

Entered 'sample test message' in user message input field on input#user-message
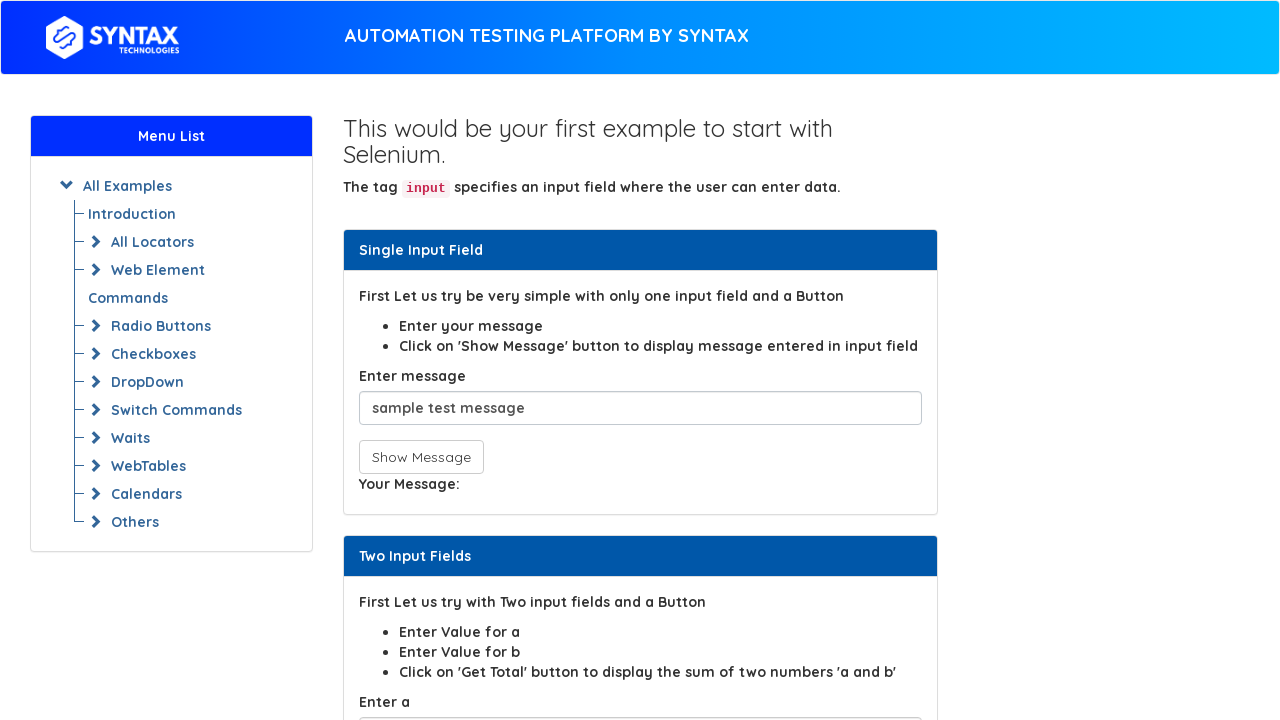

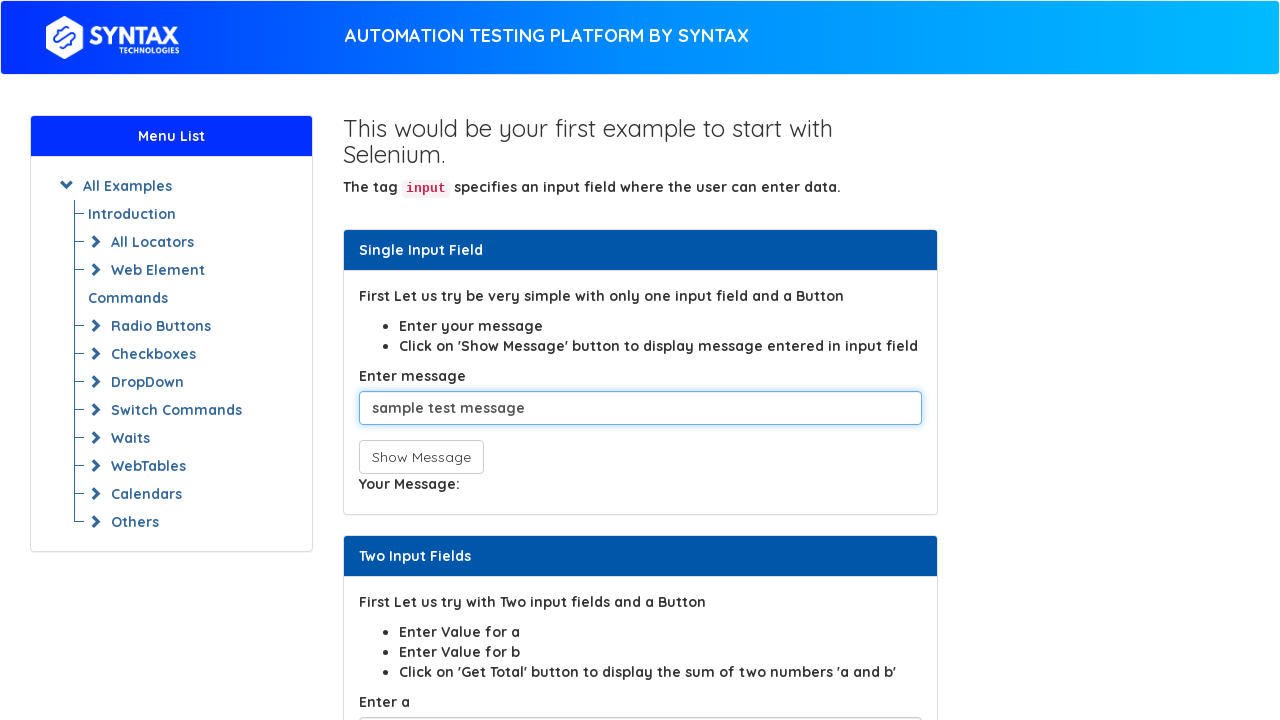